Tests a calculator web application by entering two numbers, clicking the calculate button, and verifying the result displays correctly

Starting URL: http://juliemr.github.io/protractor-demo/

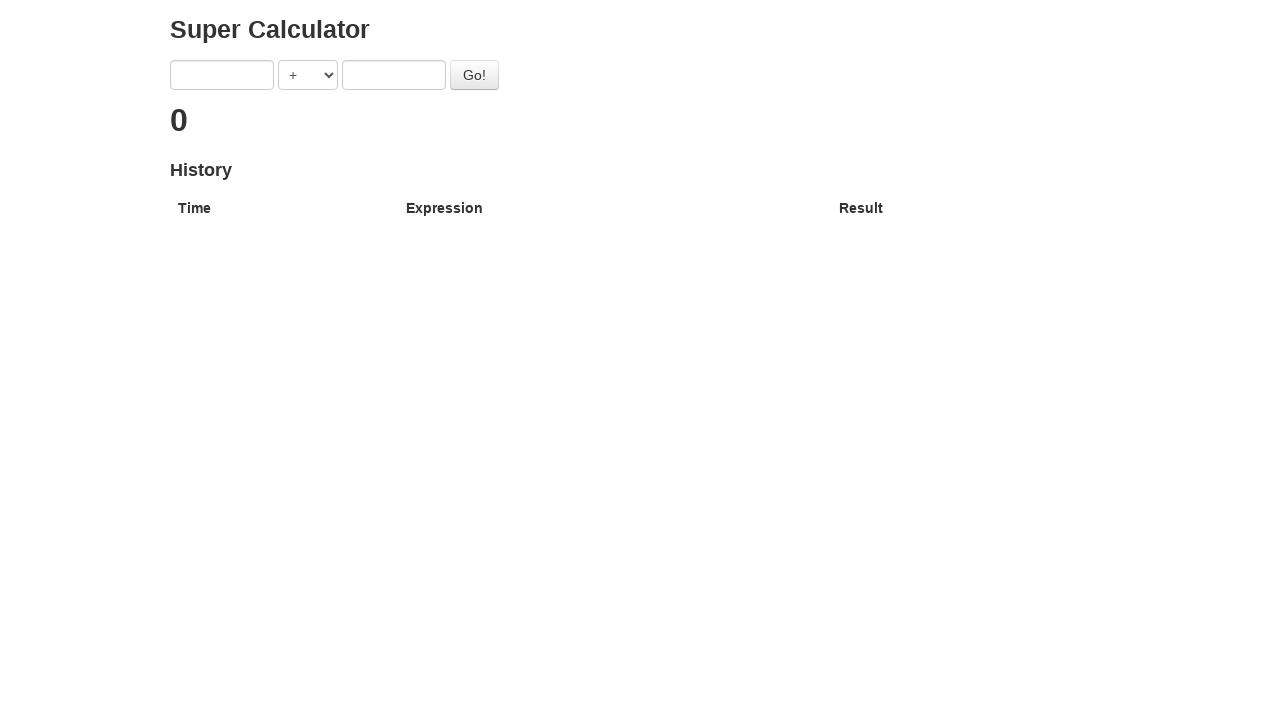

Entered first number '7' into calculator on input[ng-model='first']
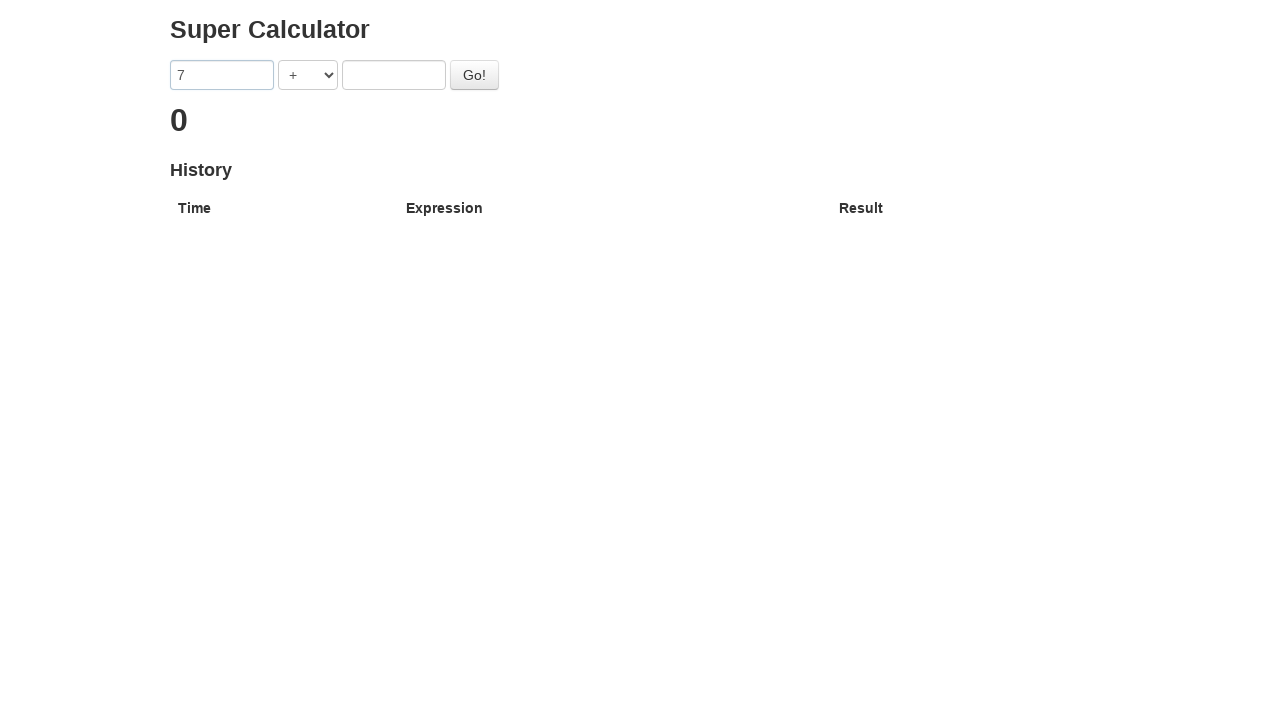

Entered second number '15' into calculator on input[ng-model='second']
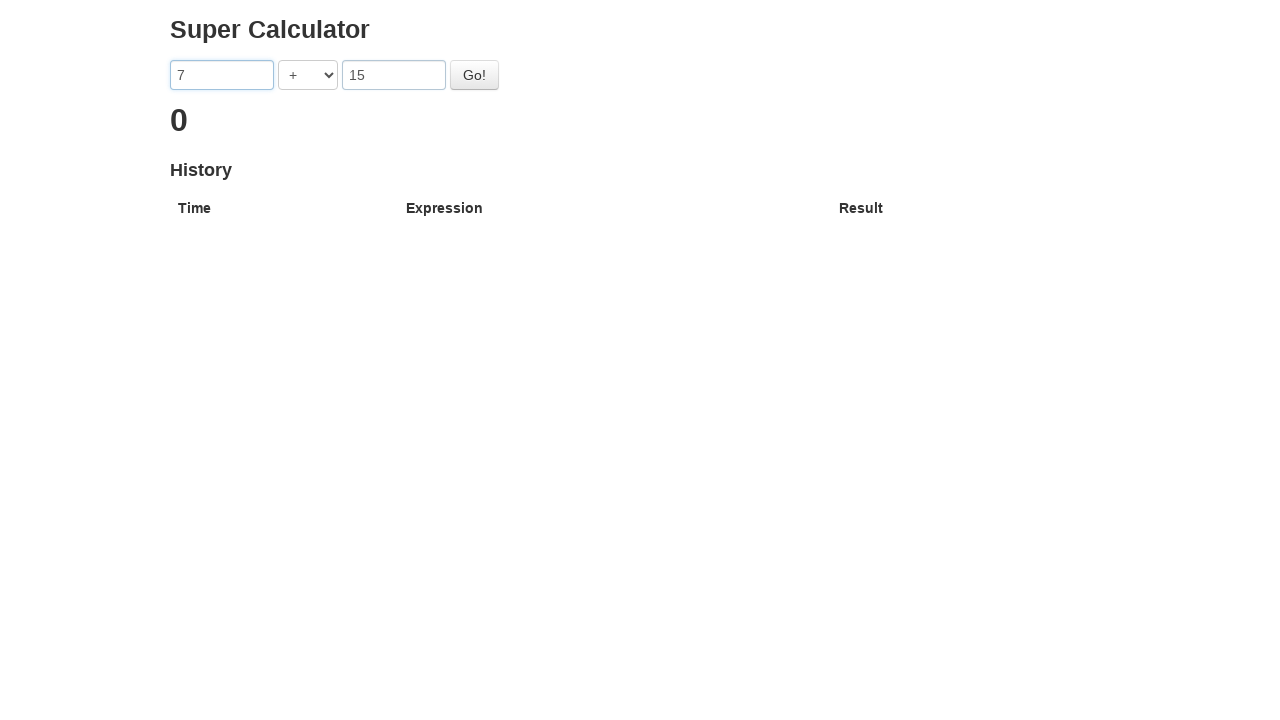

Clicked the Go button to calculate the sum at (474, 75) on #gobutton
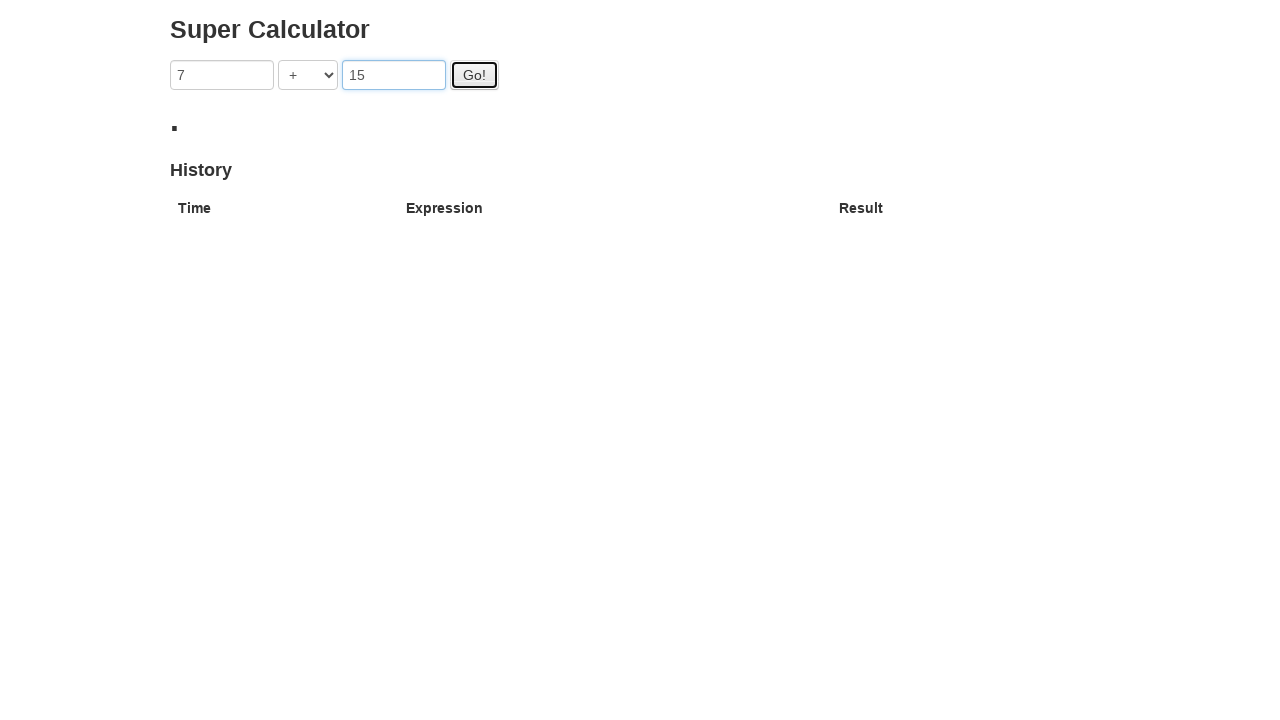

Result displayed on the calculator
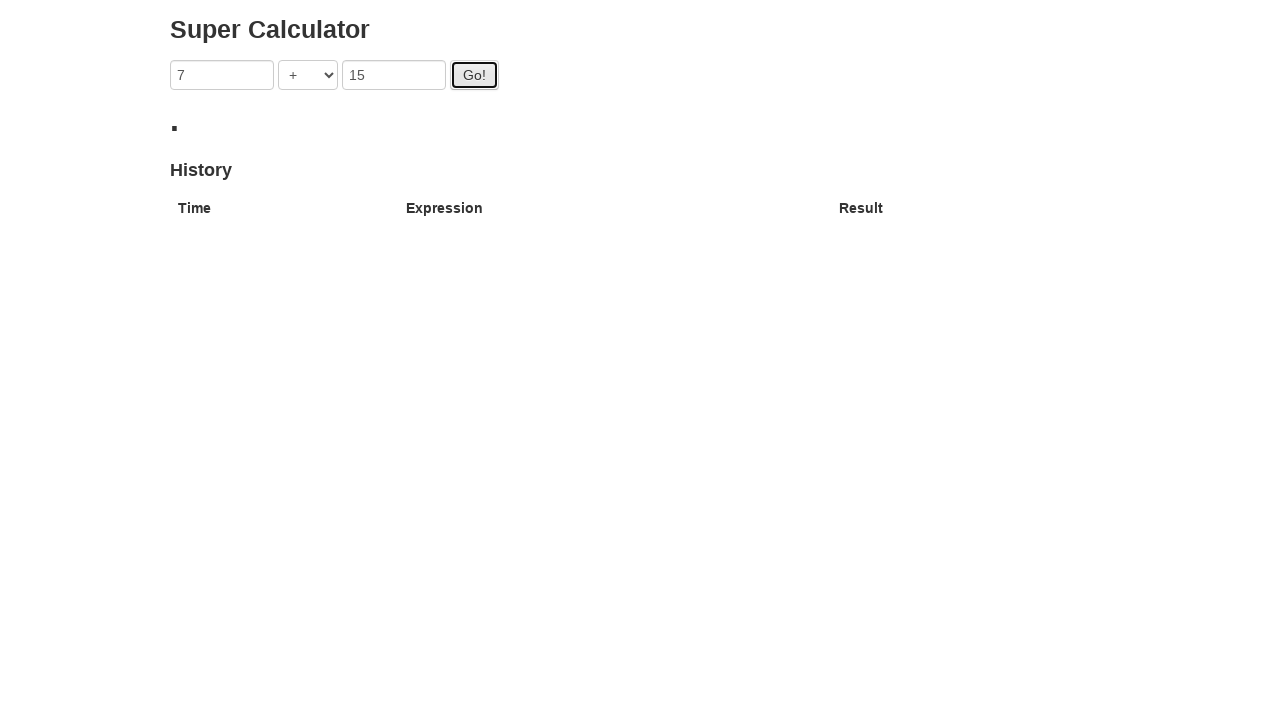

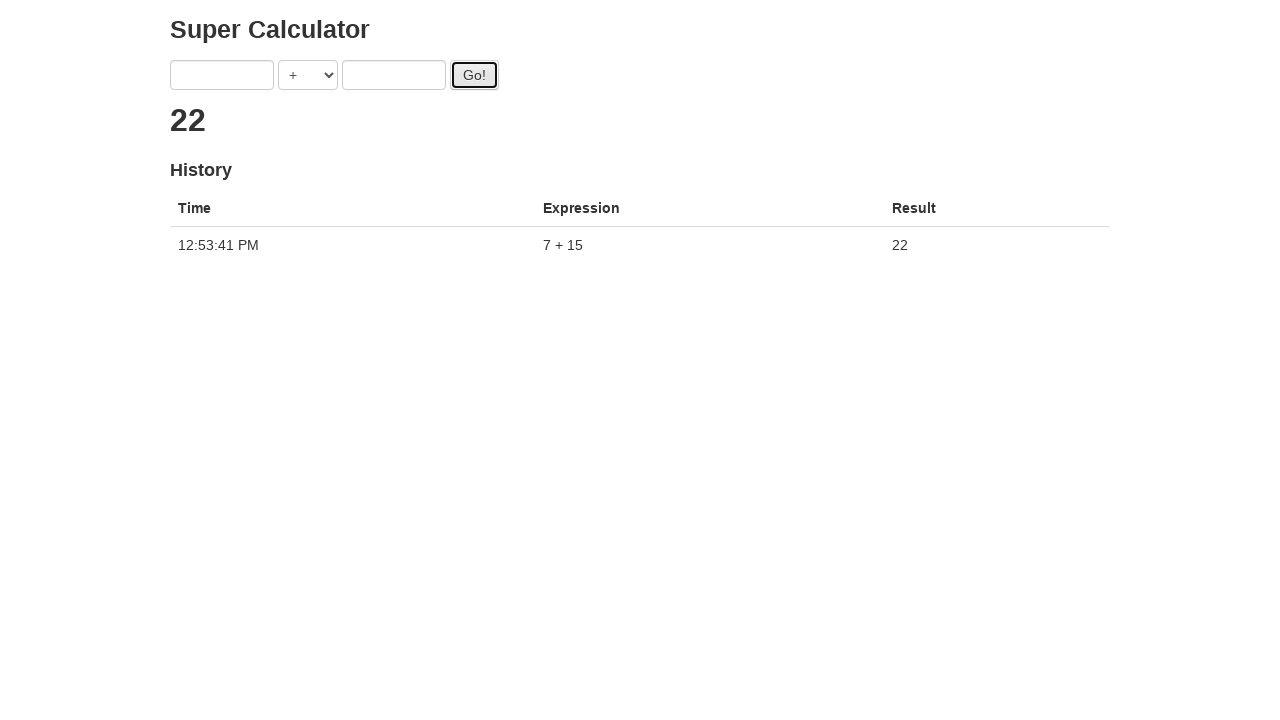